Tests form interaction on Selenium demo page by filling text input, password, and textarea fields, then navigating via link clicks

Starting URL: https://www.selenium.dev/selenium/web/web-form.html

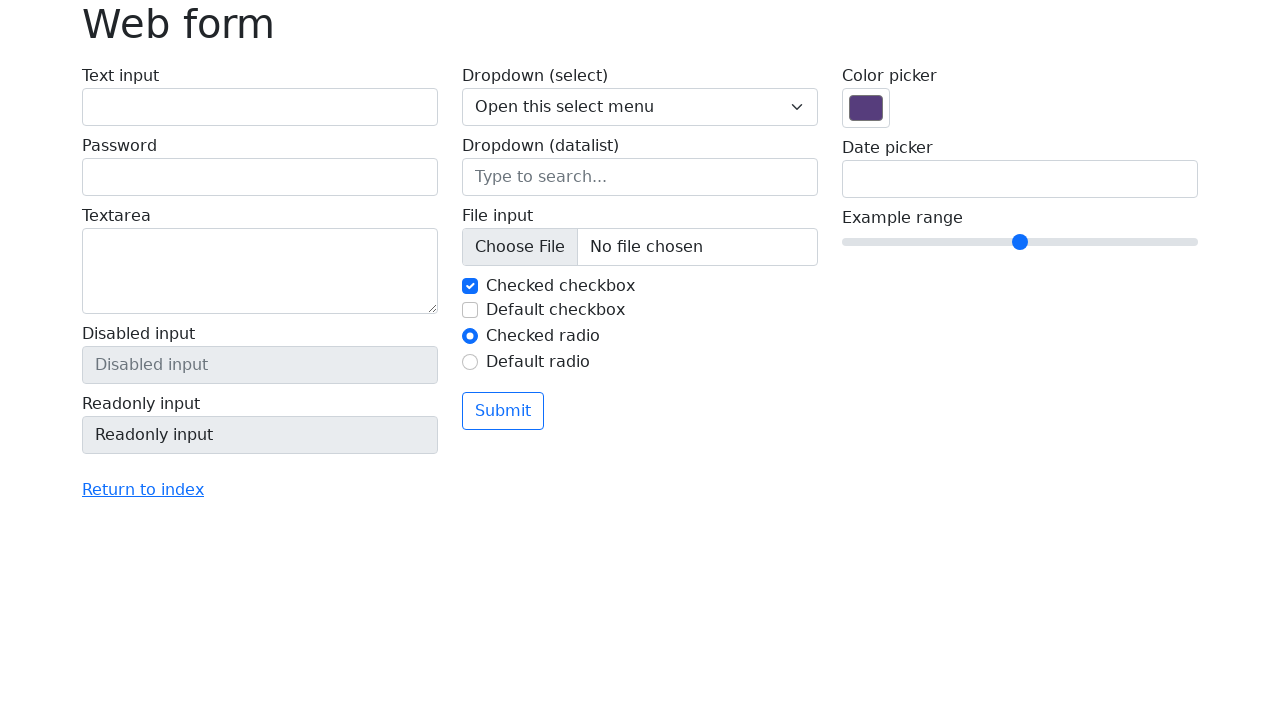

Filled text input field with 'Alice' on #my-text-id
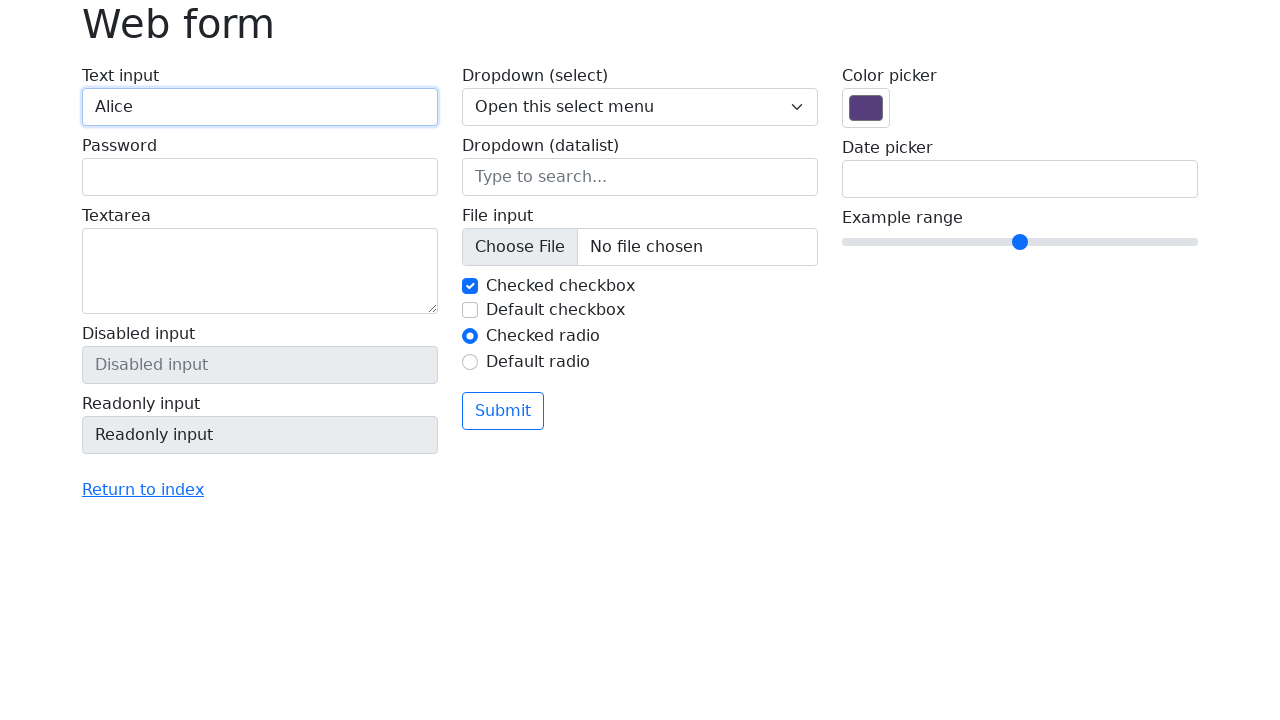

Filled password field with '12345' on input[name='my-password']
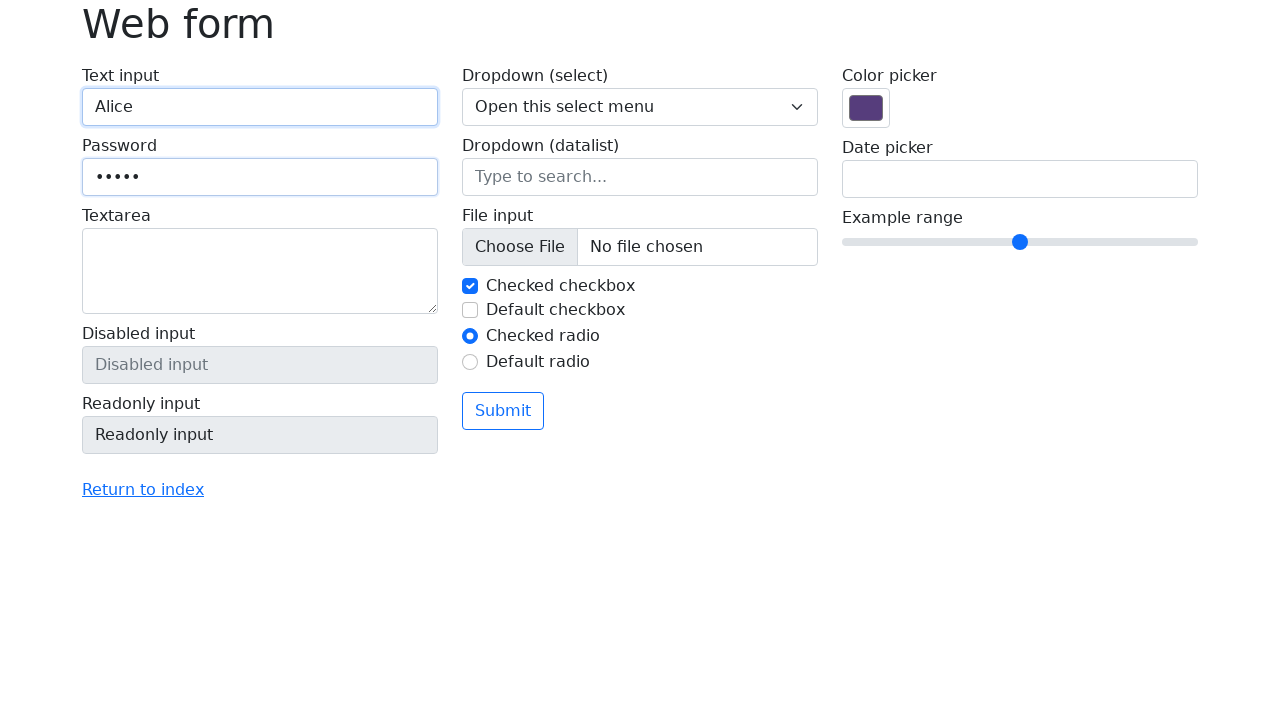

Located all form-control elements
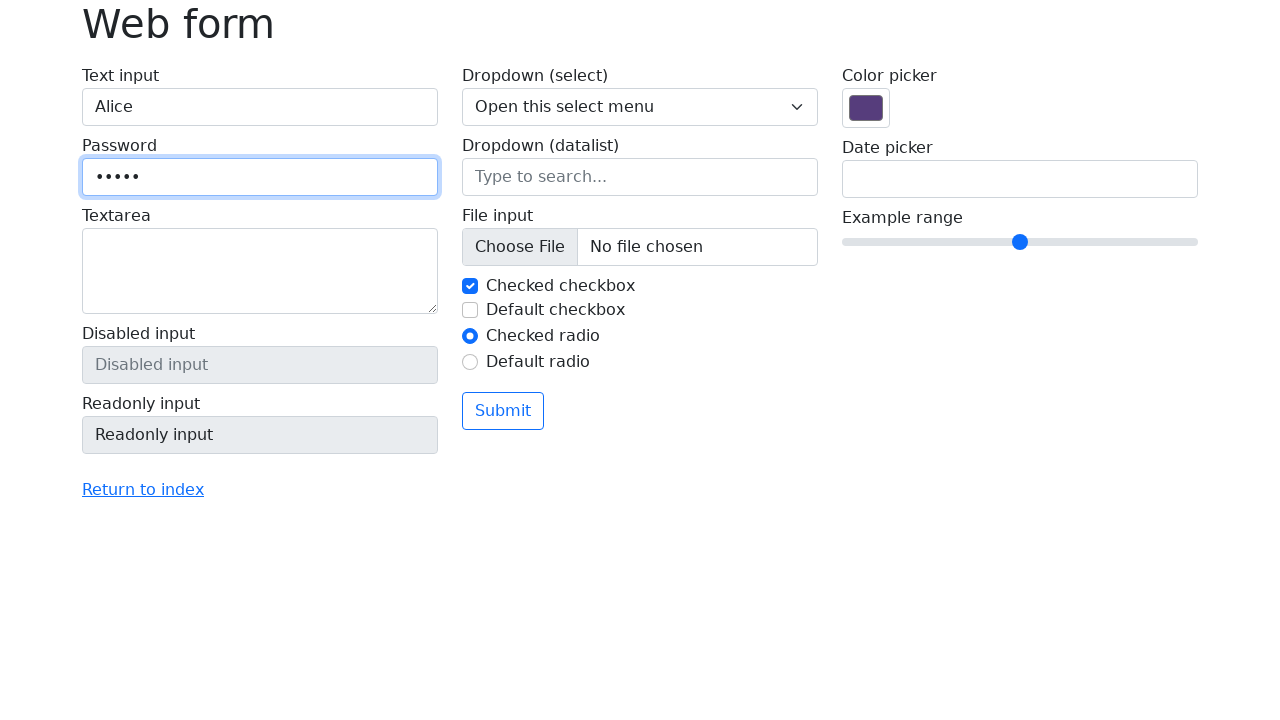

Filled textarea with 'This is a test comment' on .form-control >> nth=2
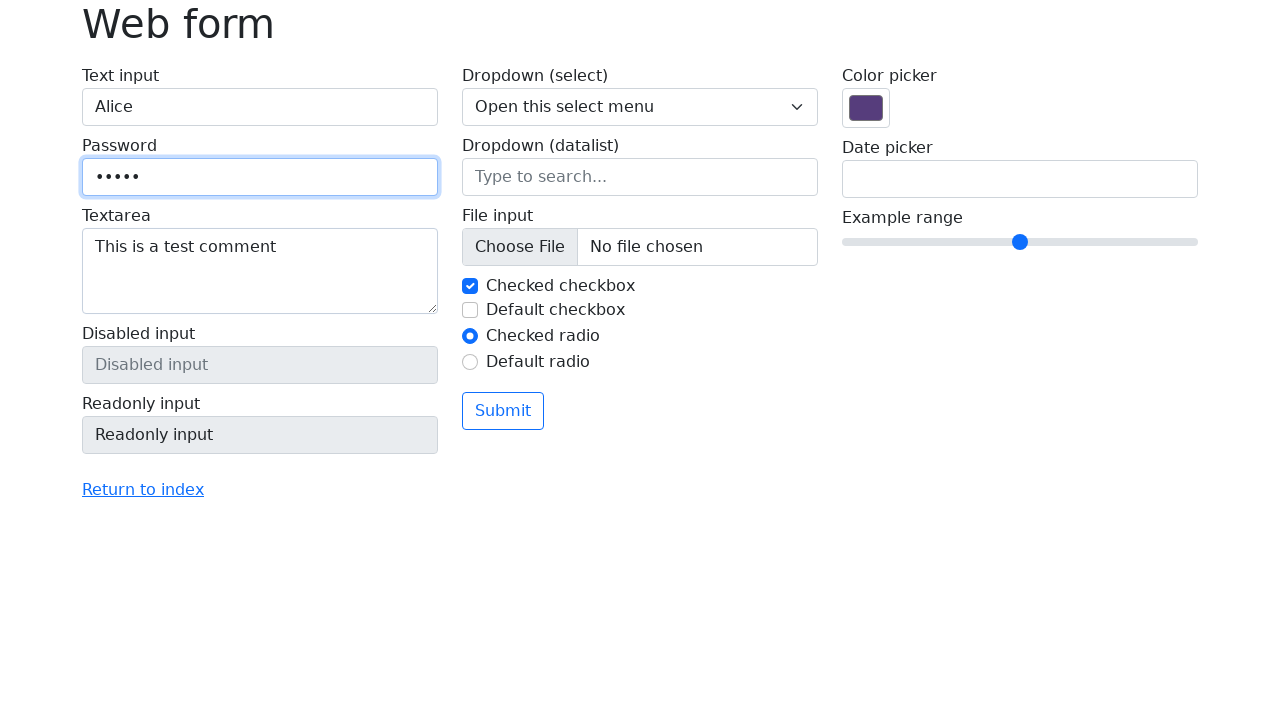

Clicked 'Return to index' link at (143, 490) on text=Return to index
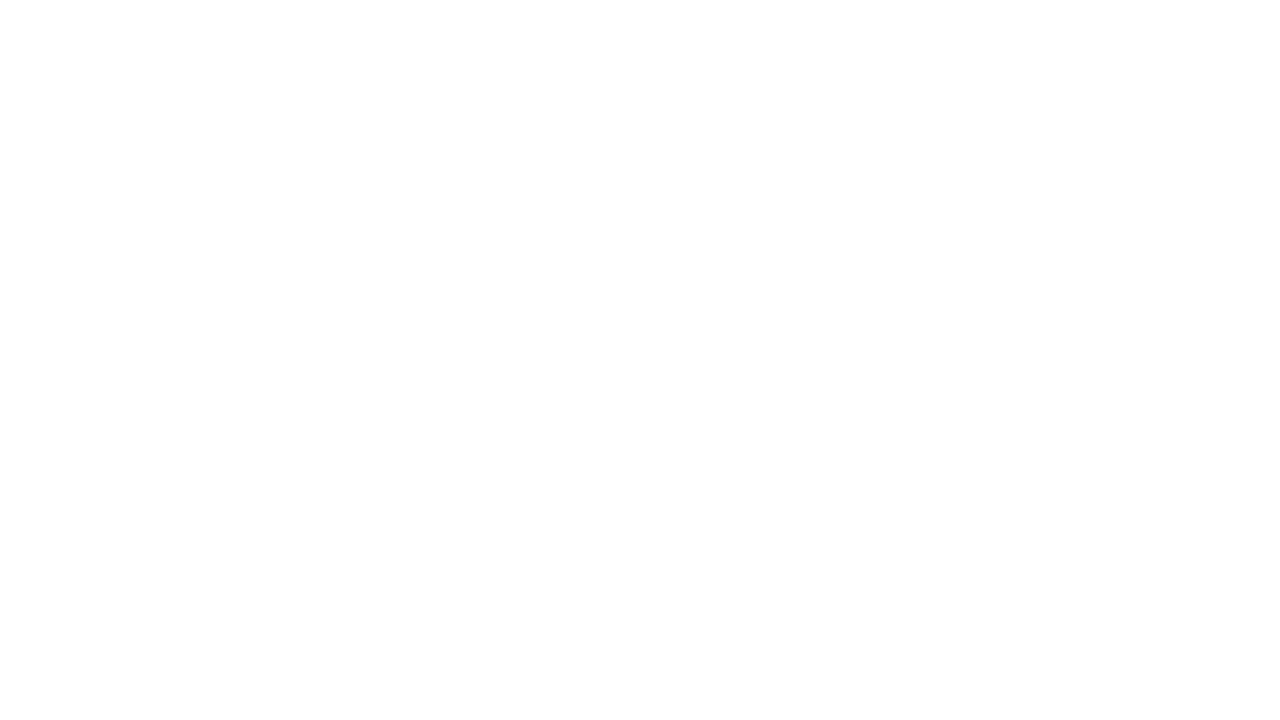

Navigated back to form page
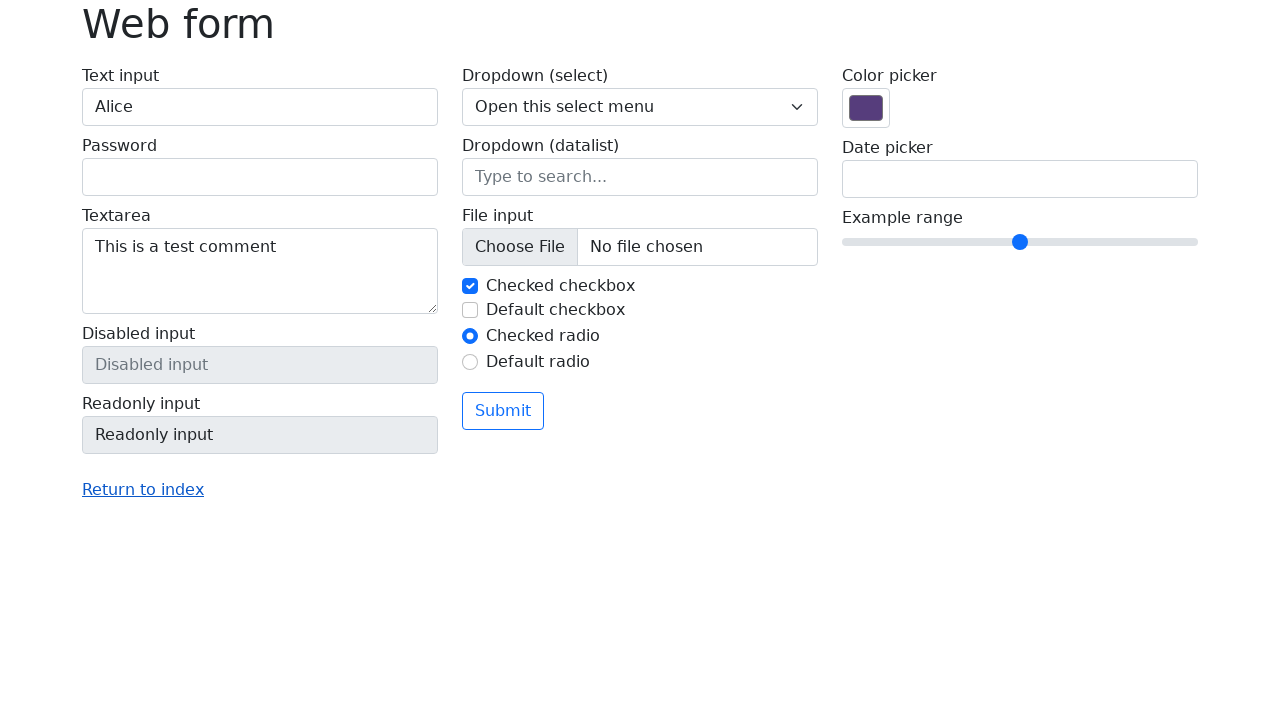

Clicked 'Return' link at (143, 490) on text=Return
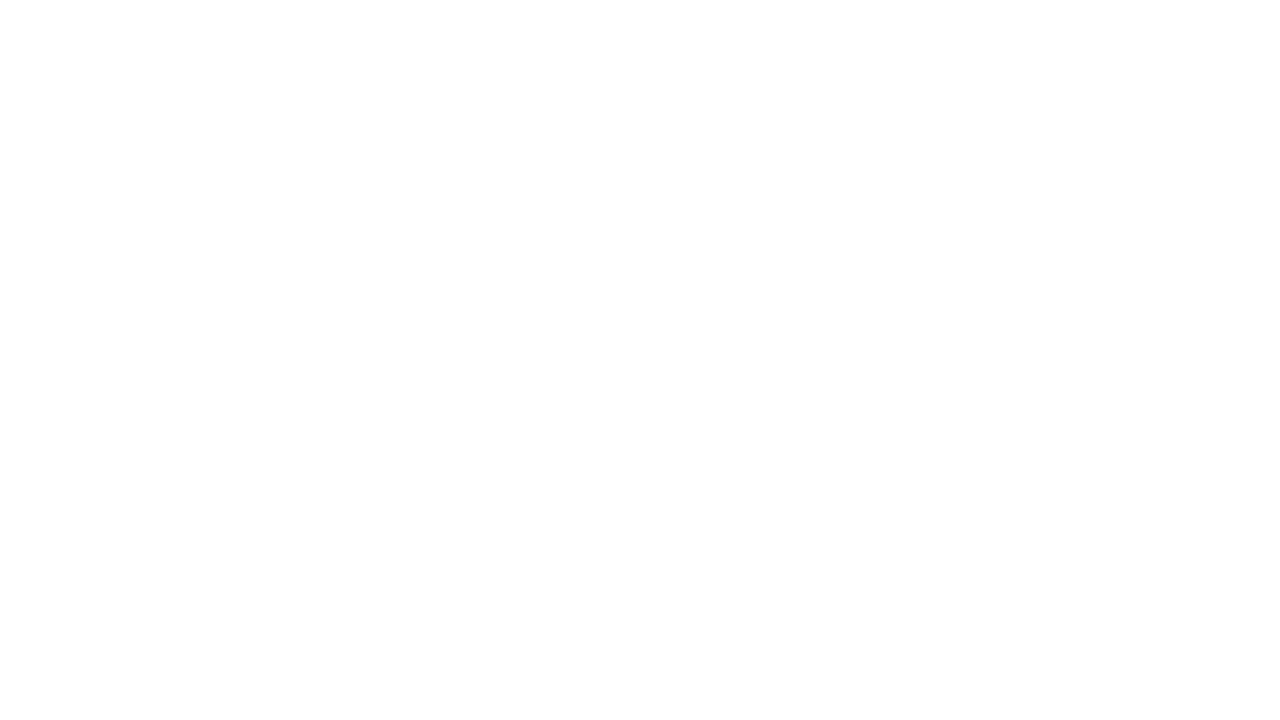

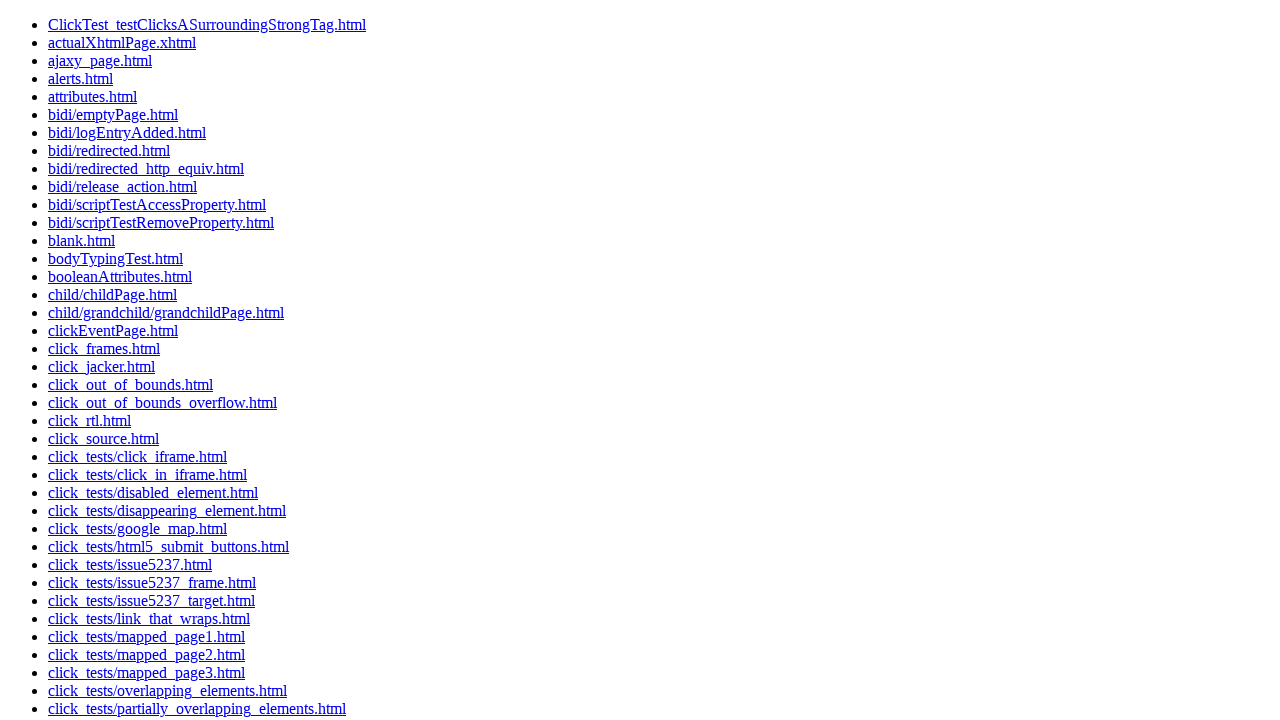